Tests iframe switching functionality on W3Schools by switching to the result iframe and clicking a button that displays date and time

Starting URL: https://www.w3schools.com/js/tryit.asp?filename=tryjs_myfirst

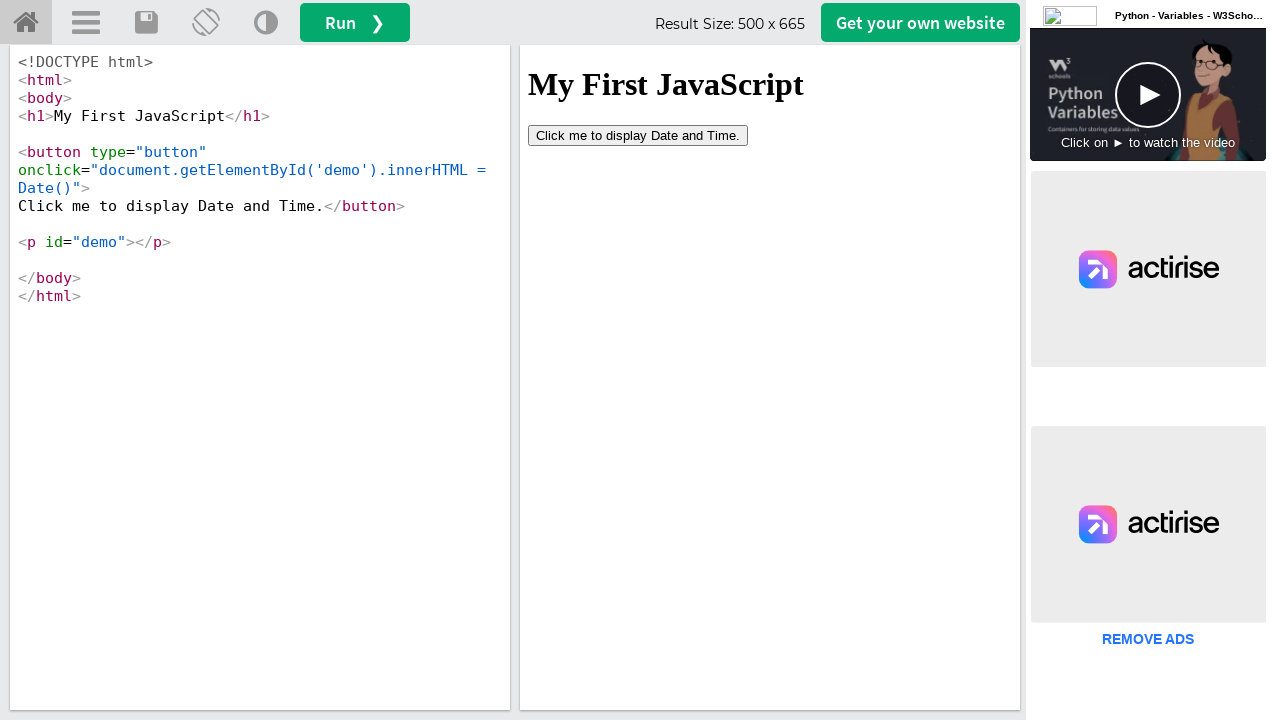

Located the result iframe (#iframeResult)
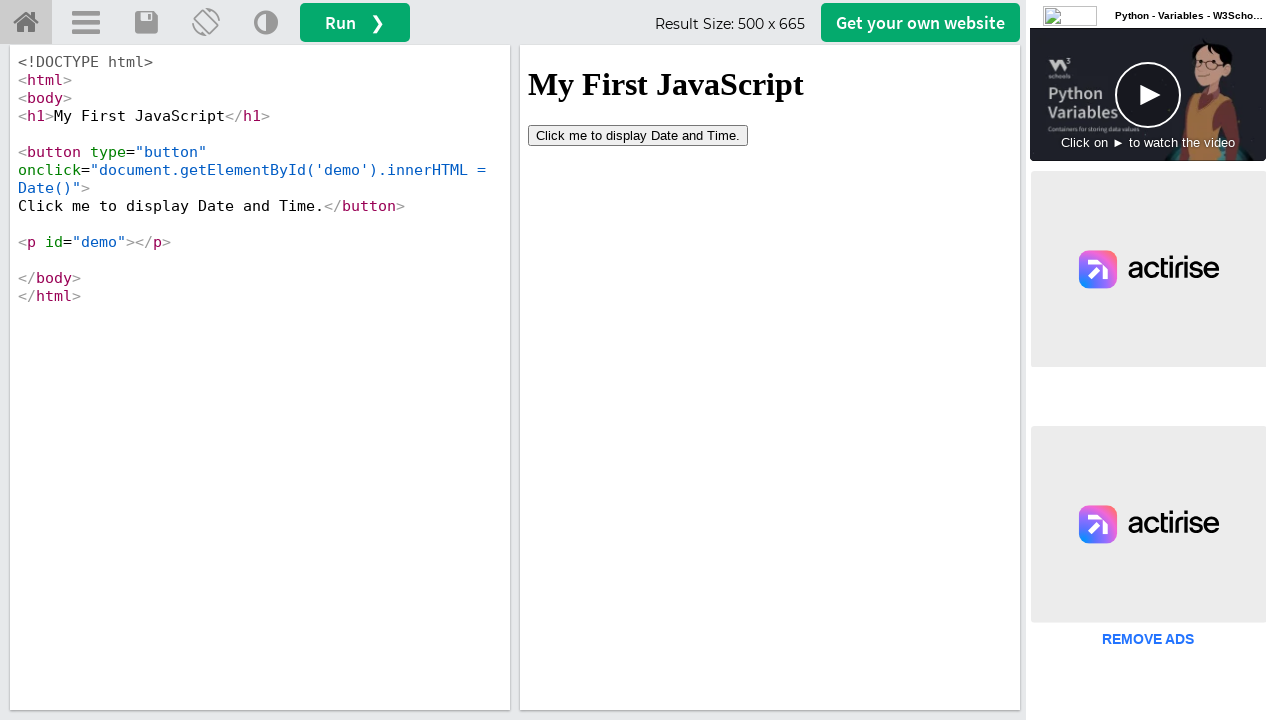

Clicked the button in the result iframe to display date and time at (638, 135) on #iframeResult >> internal:control=enter-frame >> button[type='button']
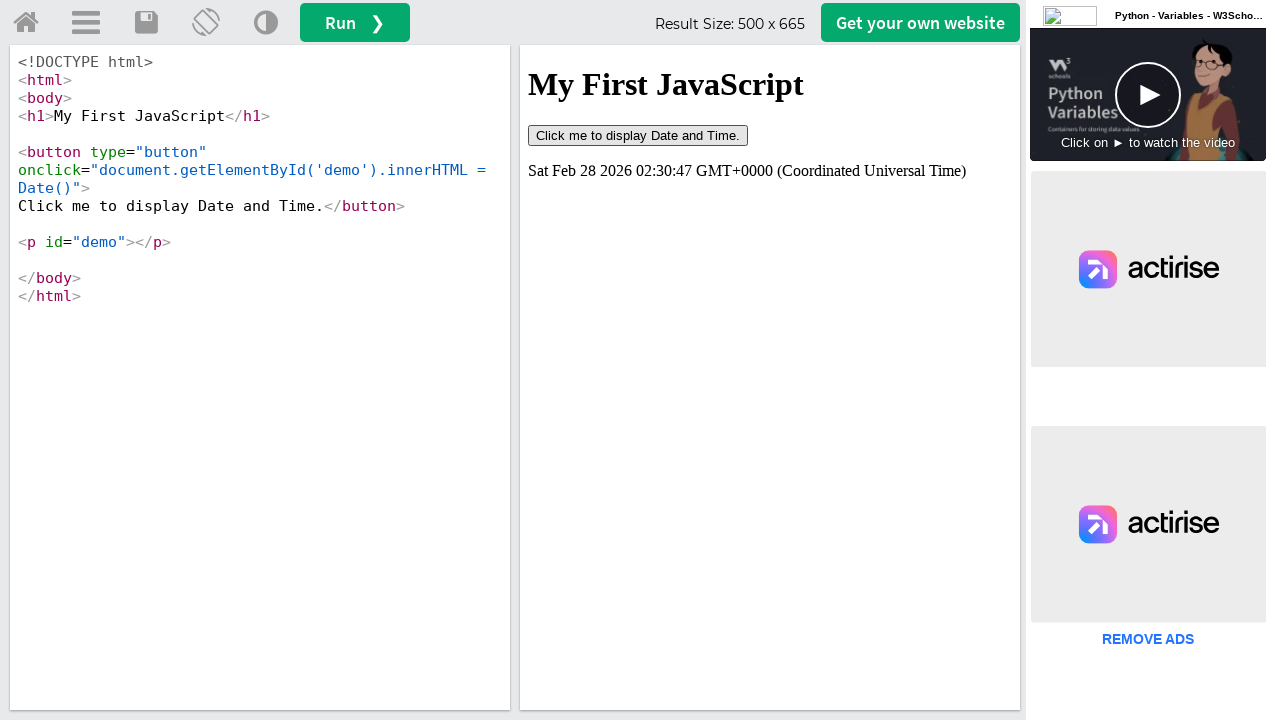

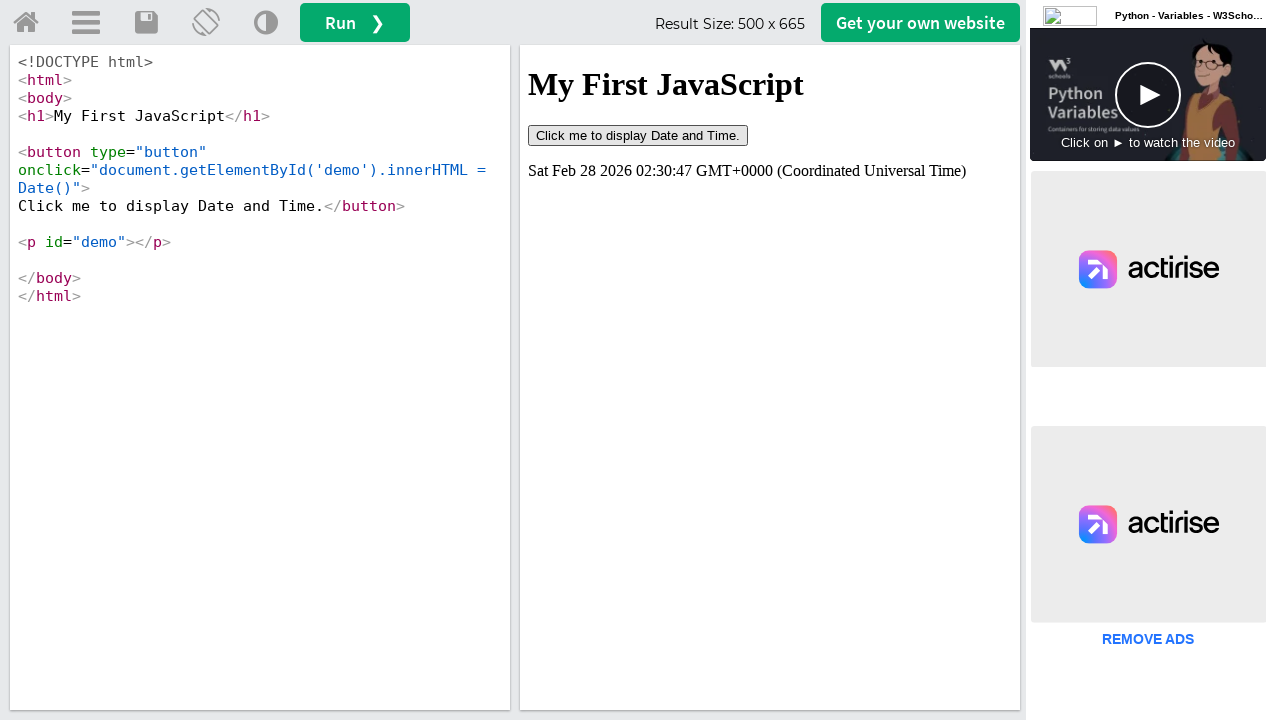